Tests form interaction by clicking a name input field, entering a name, and clicking a button

Starting URL: https://formy-project.herokuapp.com/keypress

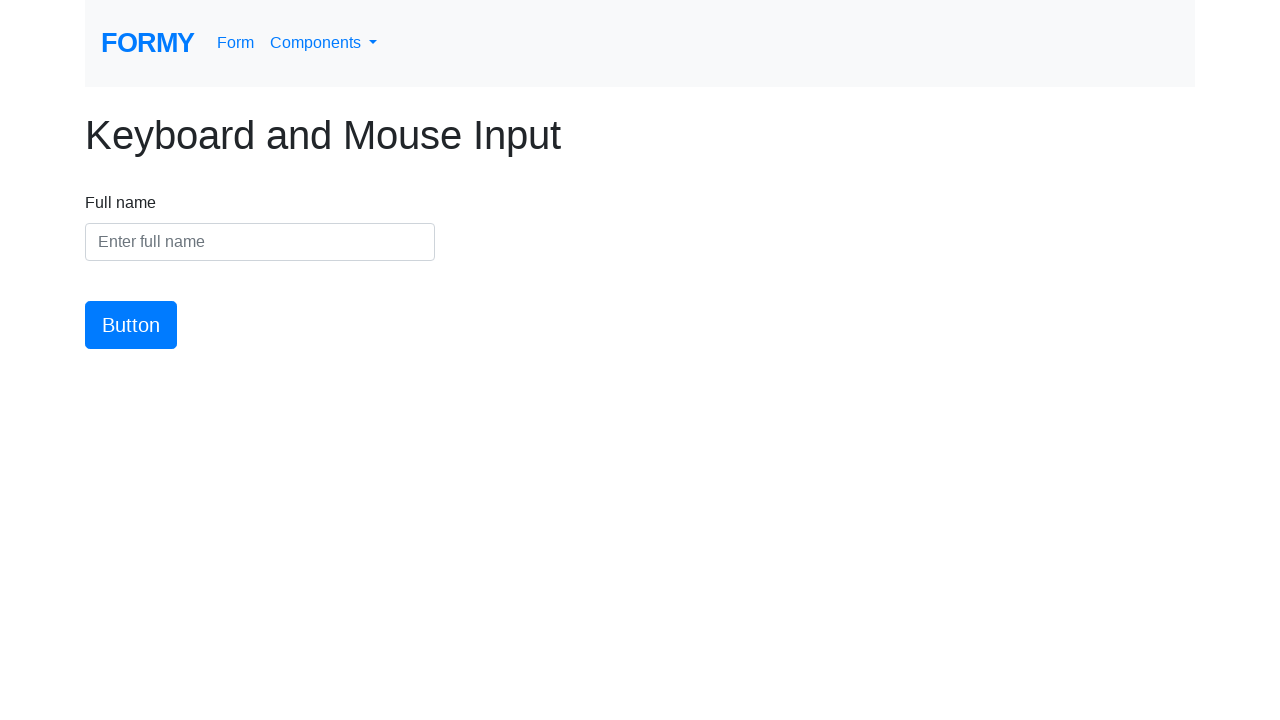

Clicked on the name input field at (260, 242) on #name
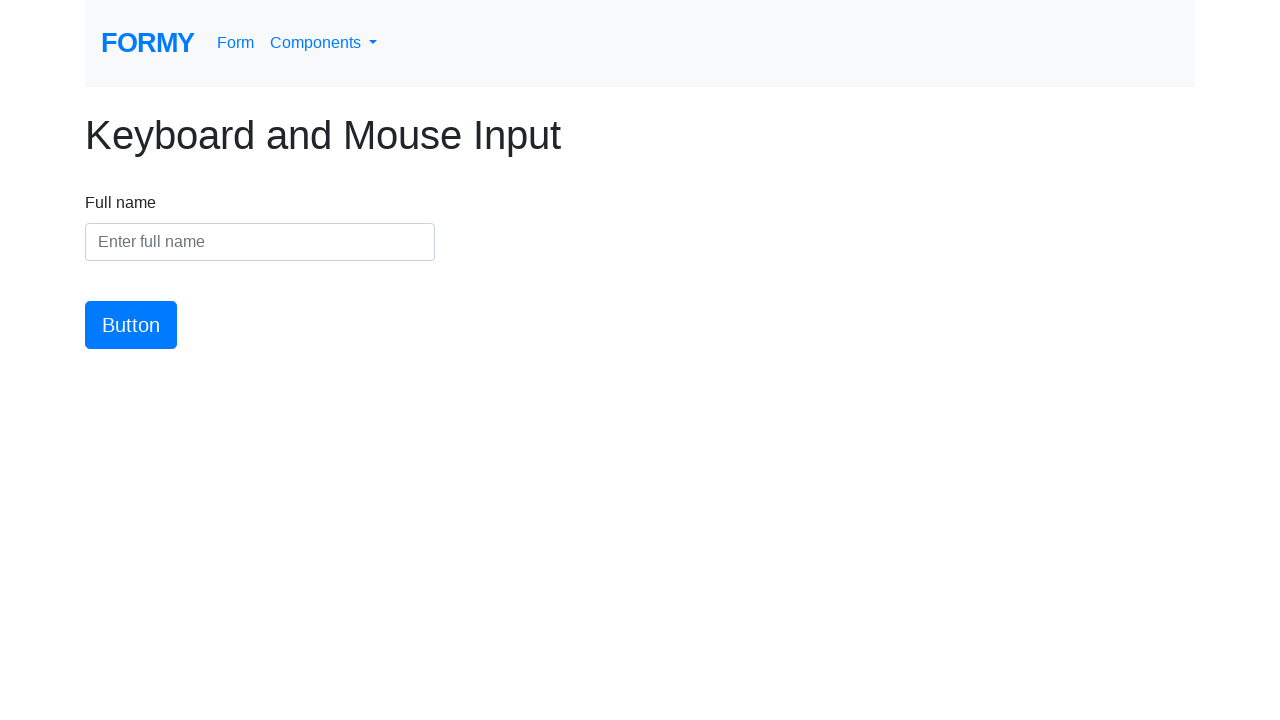

Entered name 'Meaghan Lewis' into the input field on #name
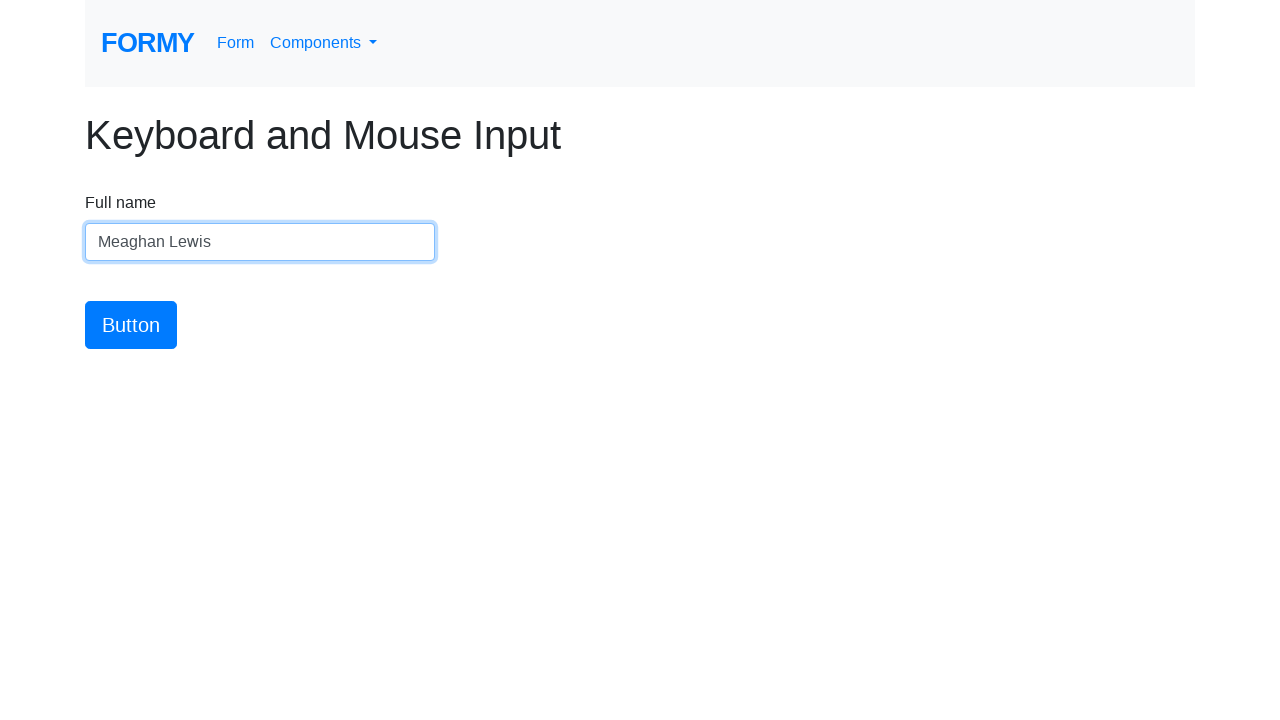

Clicked the form submission button at (131, 325) on #button
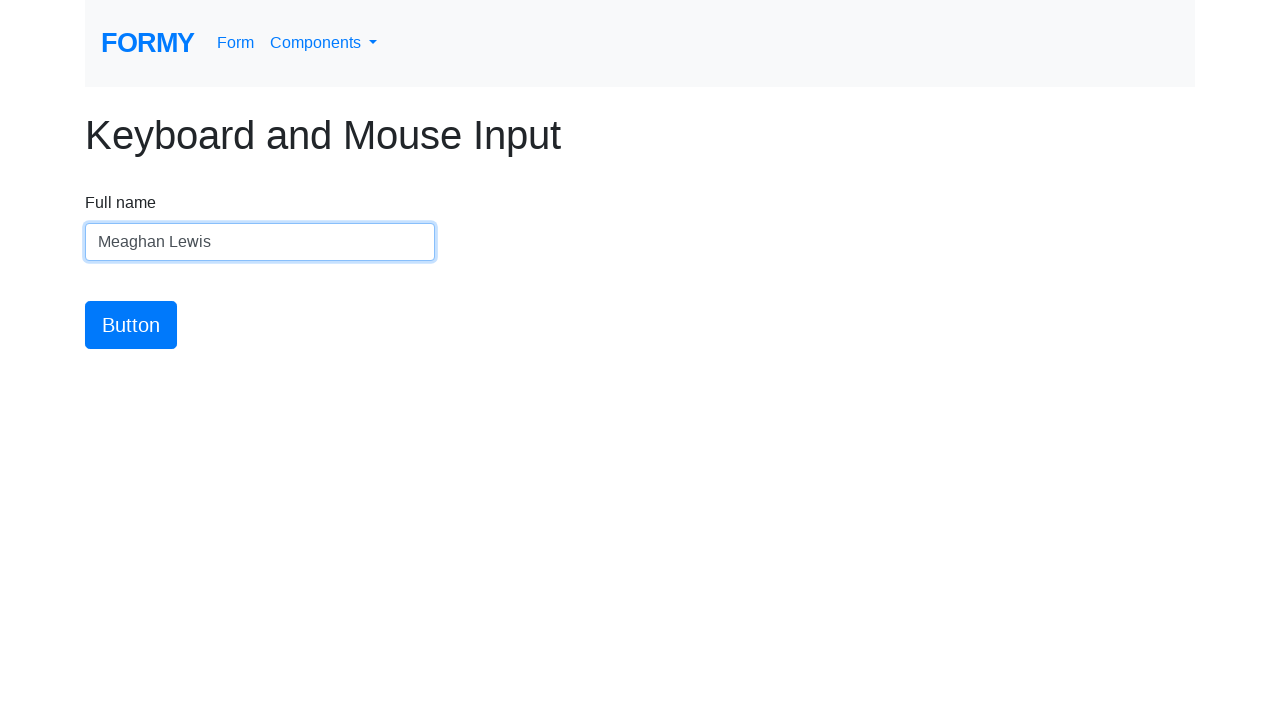

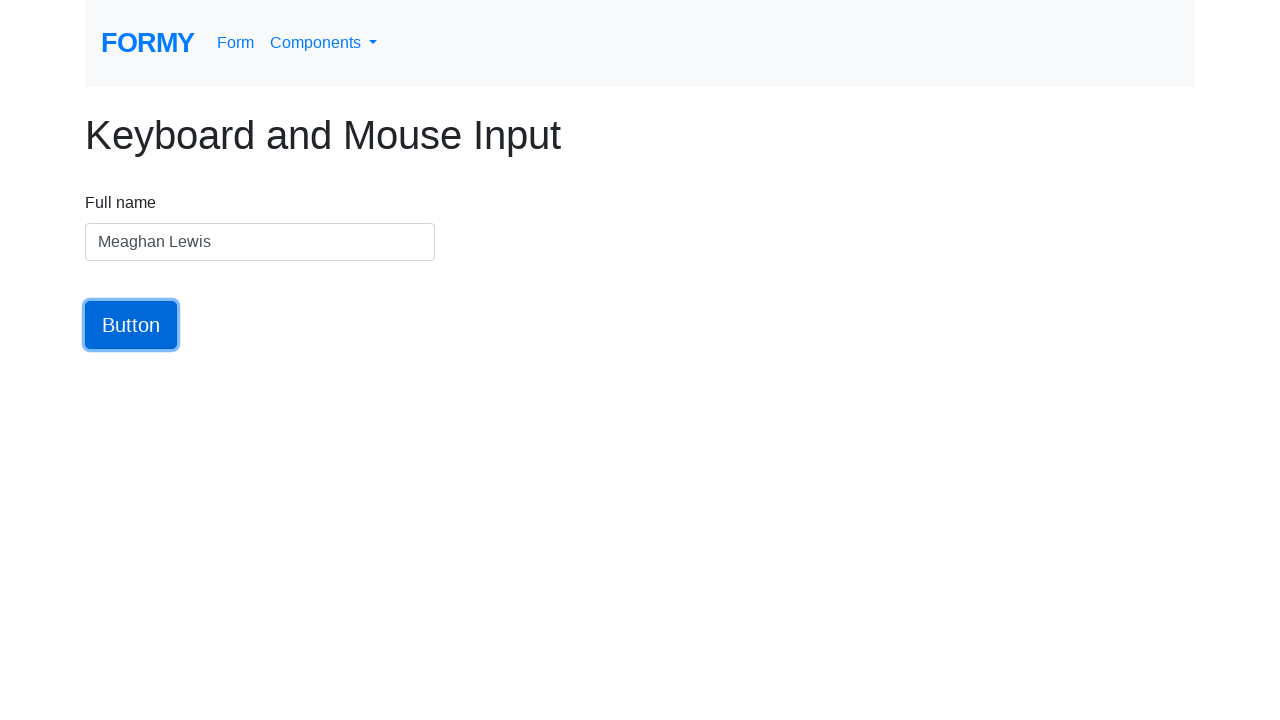